Tests checkbox functionality by navigating to the checkboxes page, selecting all checkboxes, then unselecting all checkboxes.

Starting URL: https://the-internet.herokuapp.com/

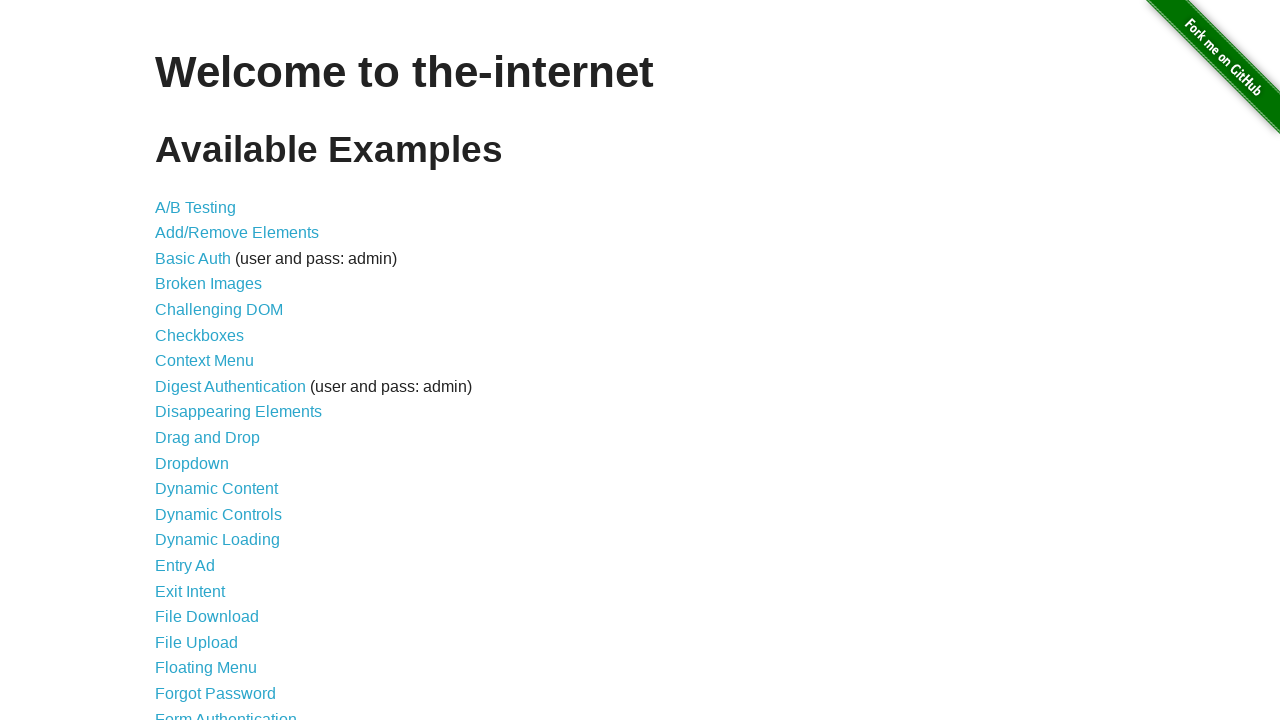

Clicked on Checkboxes link at (200, 335) on text=Checkboxes
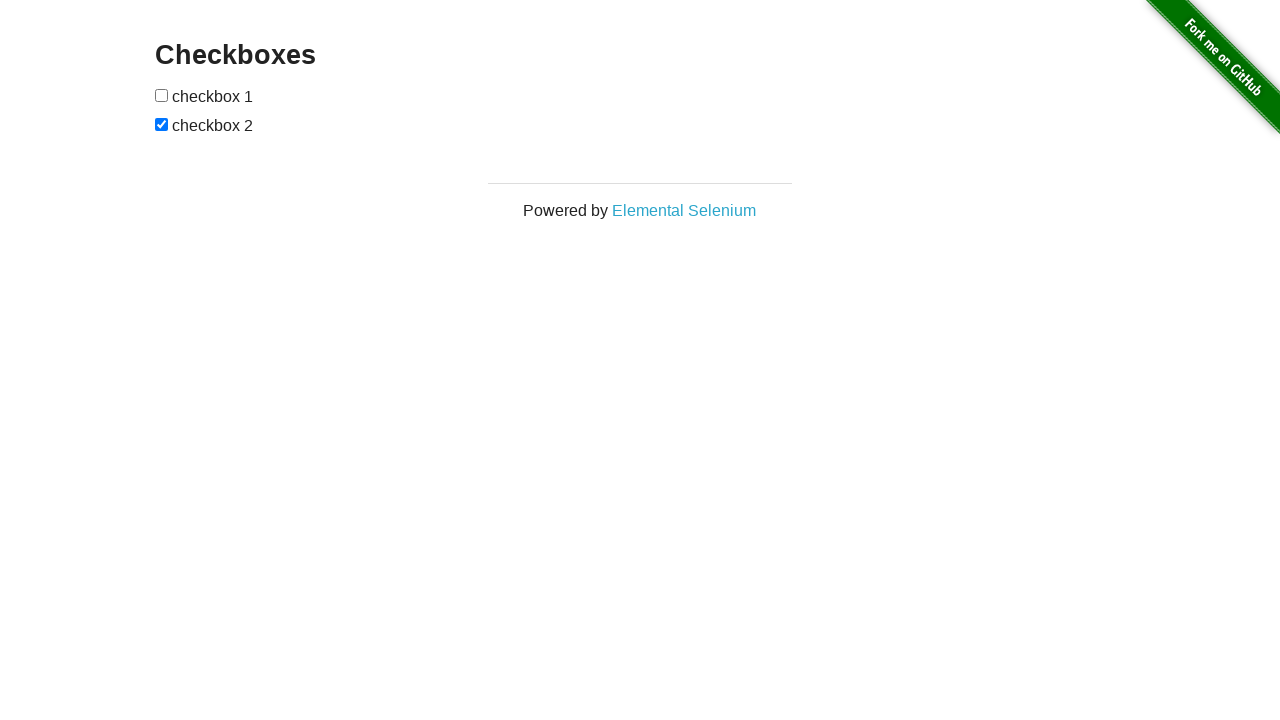

Checkboxes page loaded and checkbox elements are visible
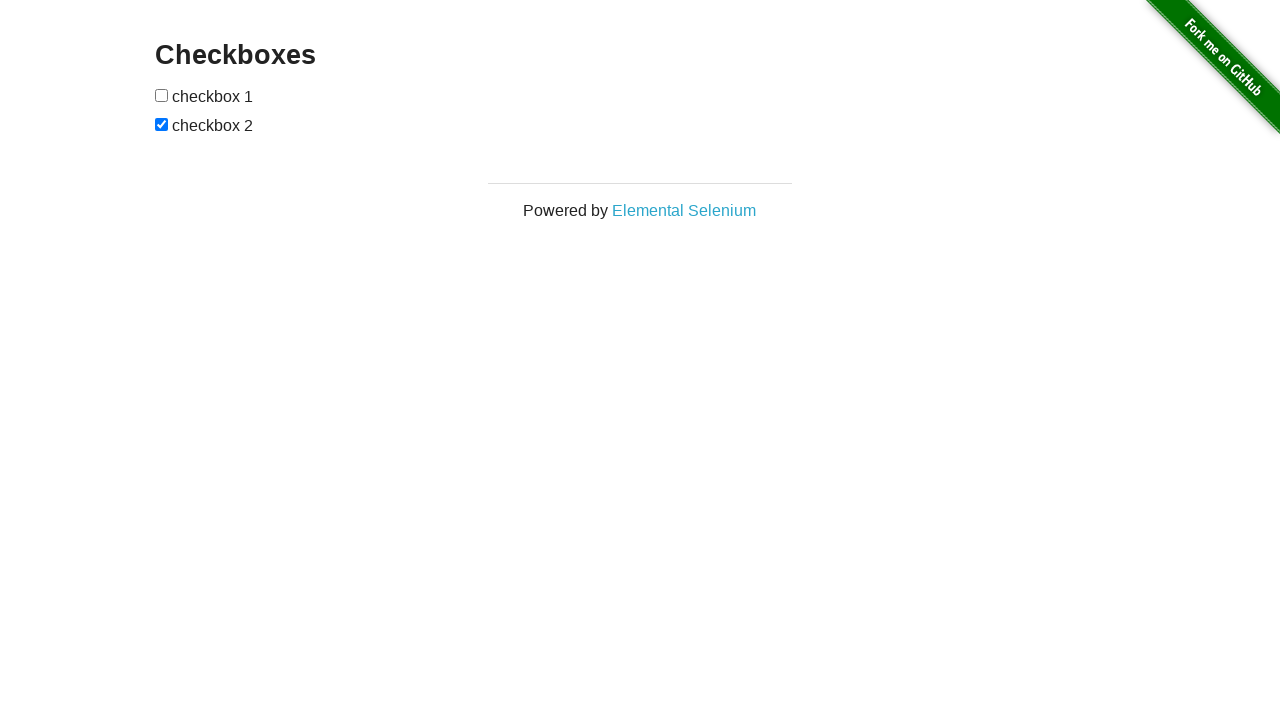

Located 2 checkboxes on the page
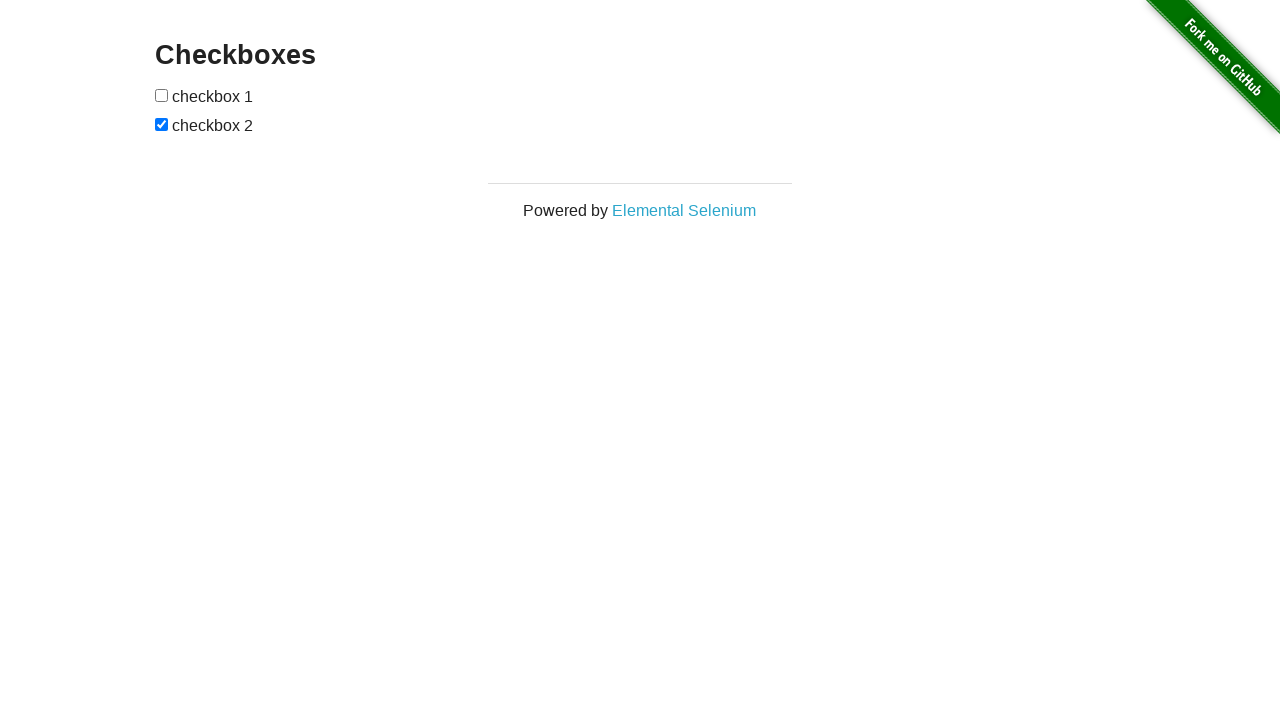

Selected checkbox 1 of 2 at (162, 95) on input[type='checkbox'] >> nth=0
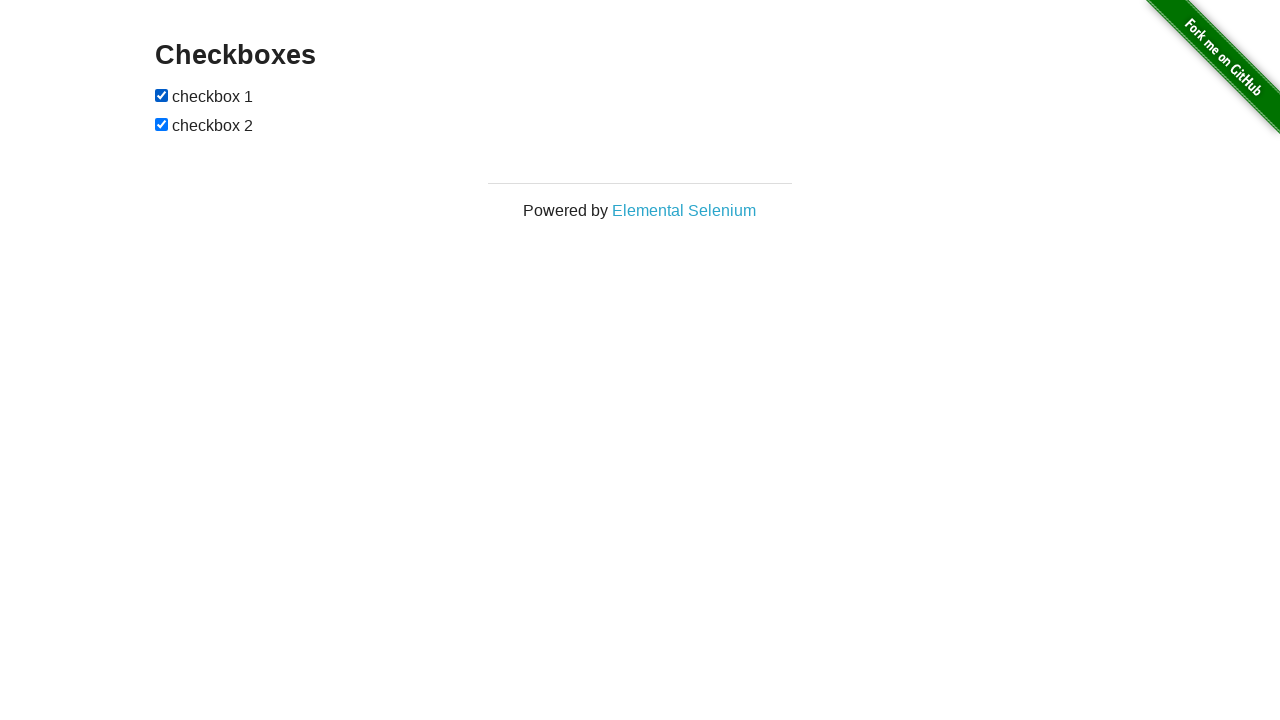

Waited 500ms to observe selected checkboxes
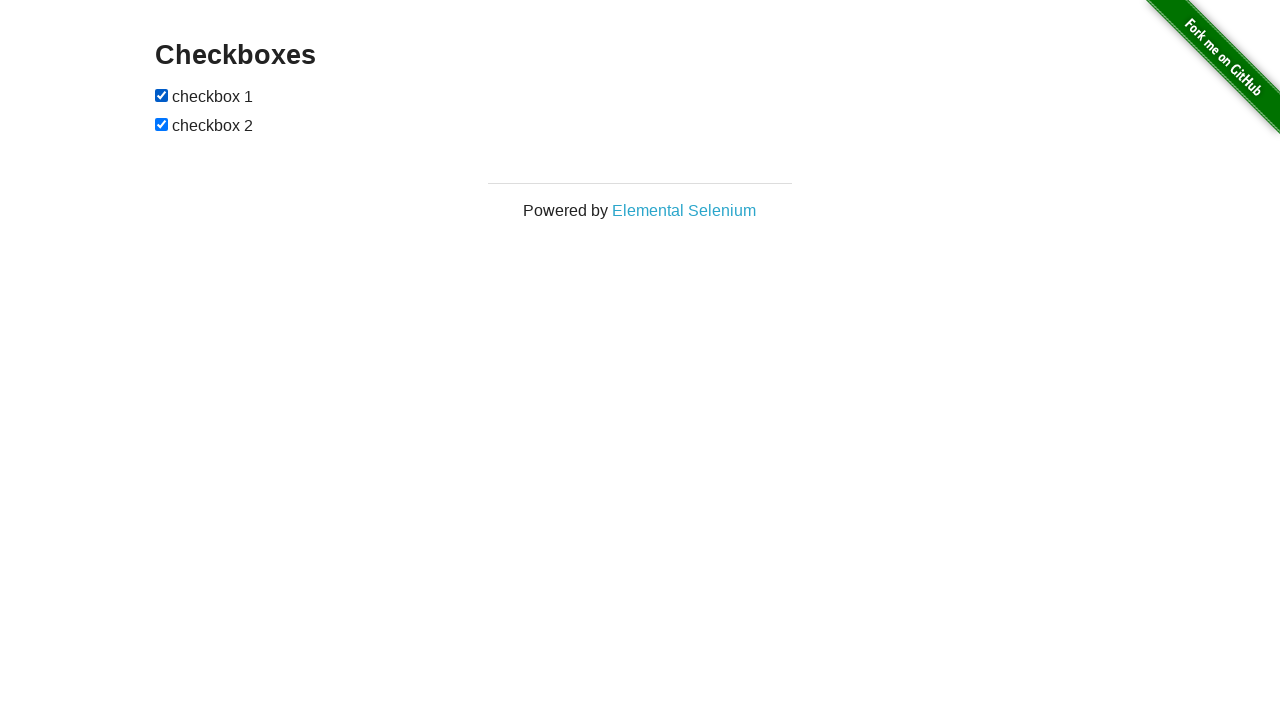

Unselected checkbox 1 of 2 at (162, 95) on input[type='checkbox'] >> nth=0
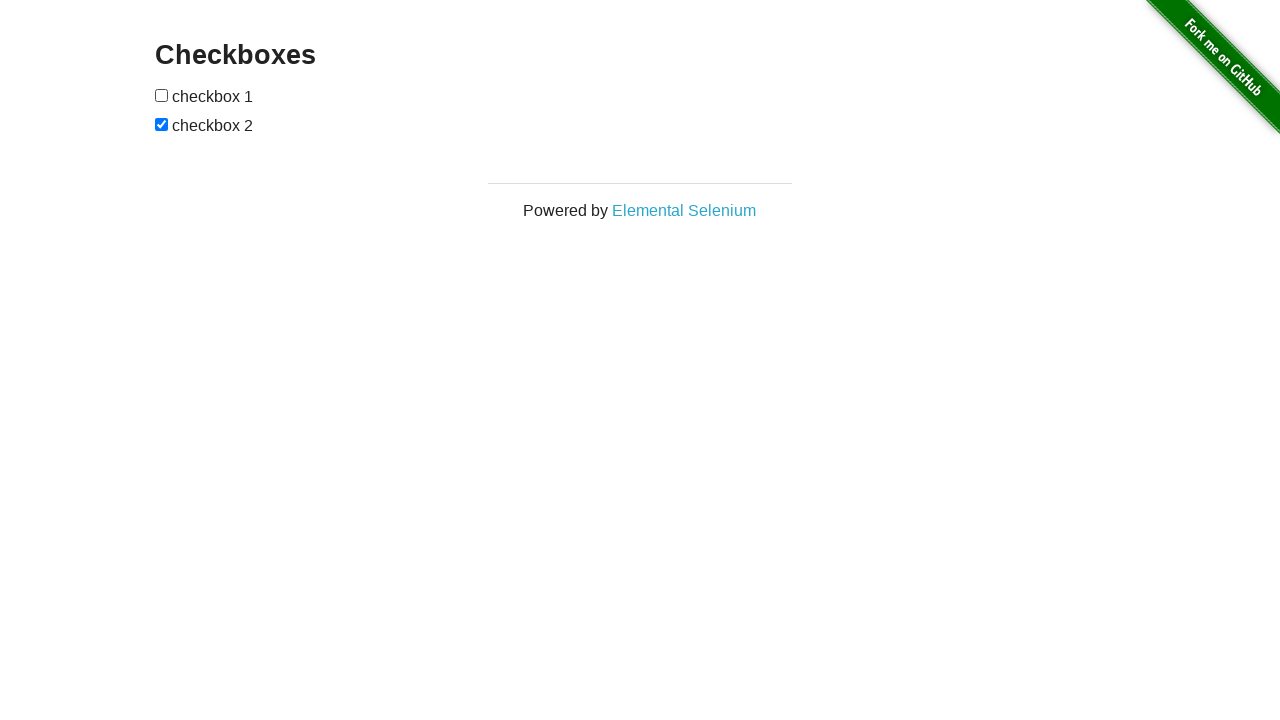

Unselected checkbox 2 of 2 at (162, 124) on input[type='checkbox'] >> nth=1
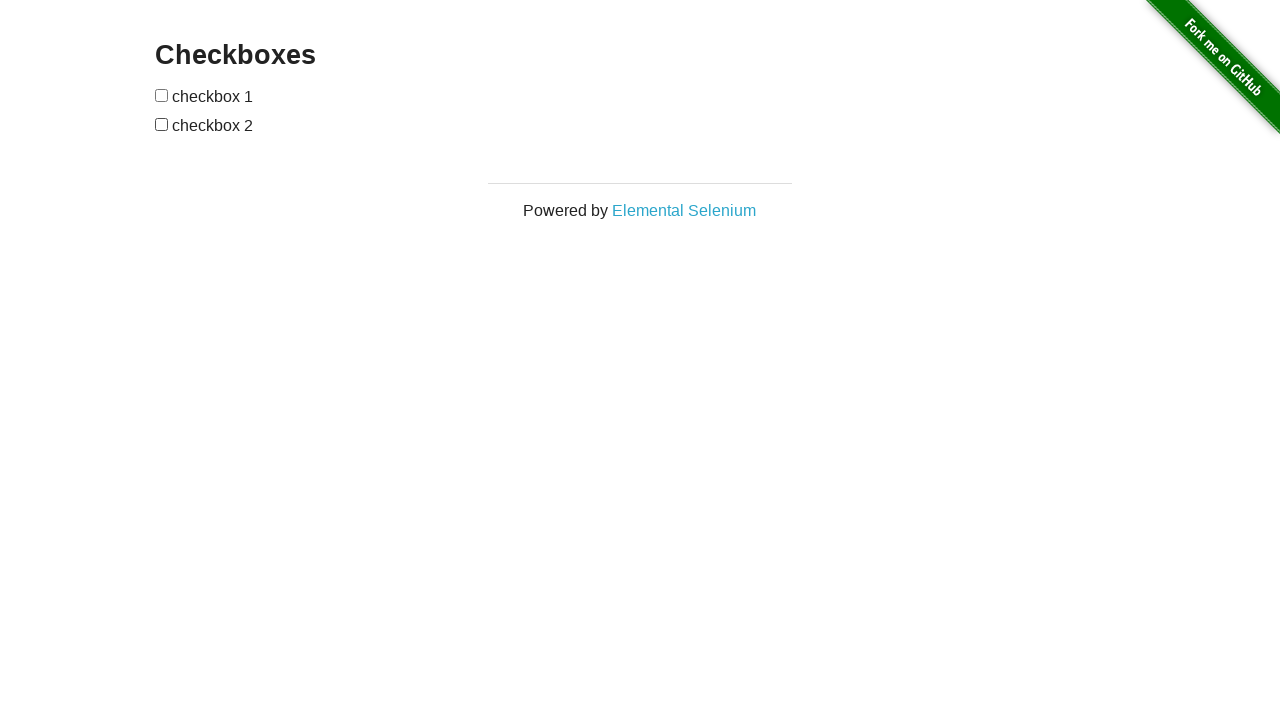

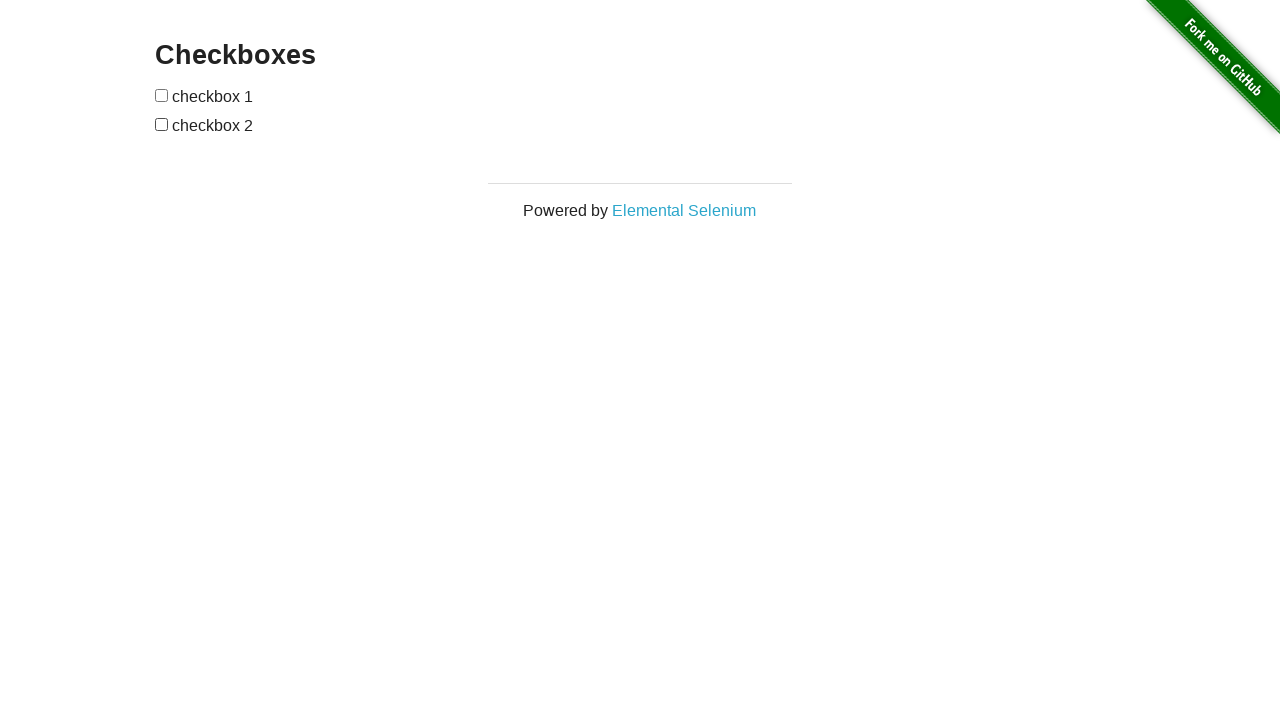